Downloads daily price data by setting date range filters and selecting price type from dropdown menu

Starting URL: https://www.ccee.org.br/web/guest/precos/painel-precos

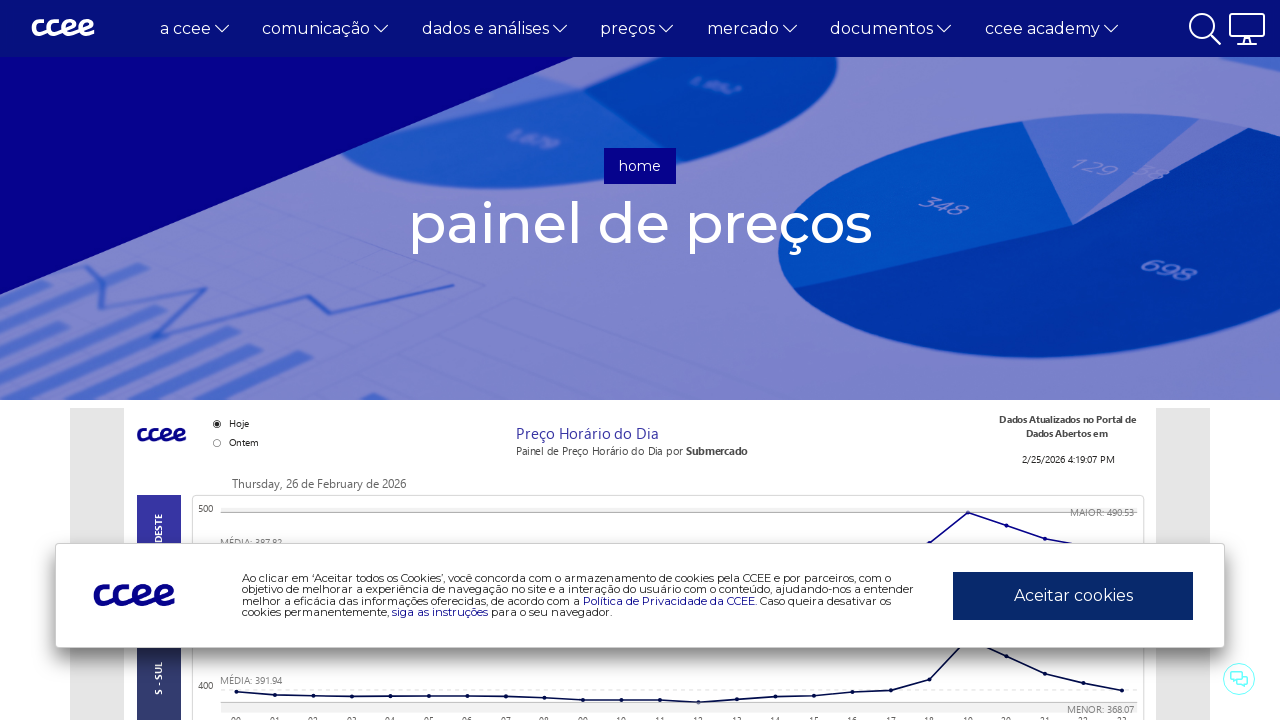

Clicked accept cookies button at (1073, 596) on xpath=//*[contains(text(),'Aceitar cookies')]
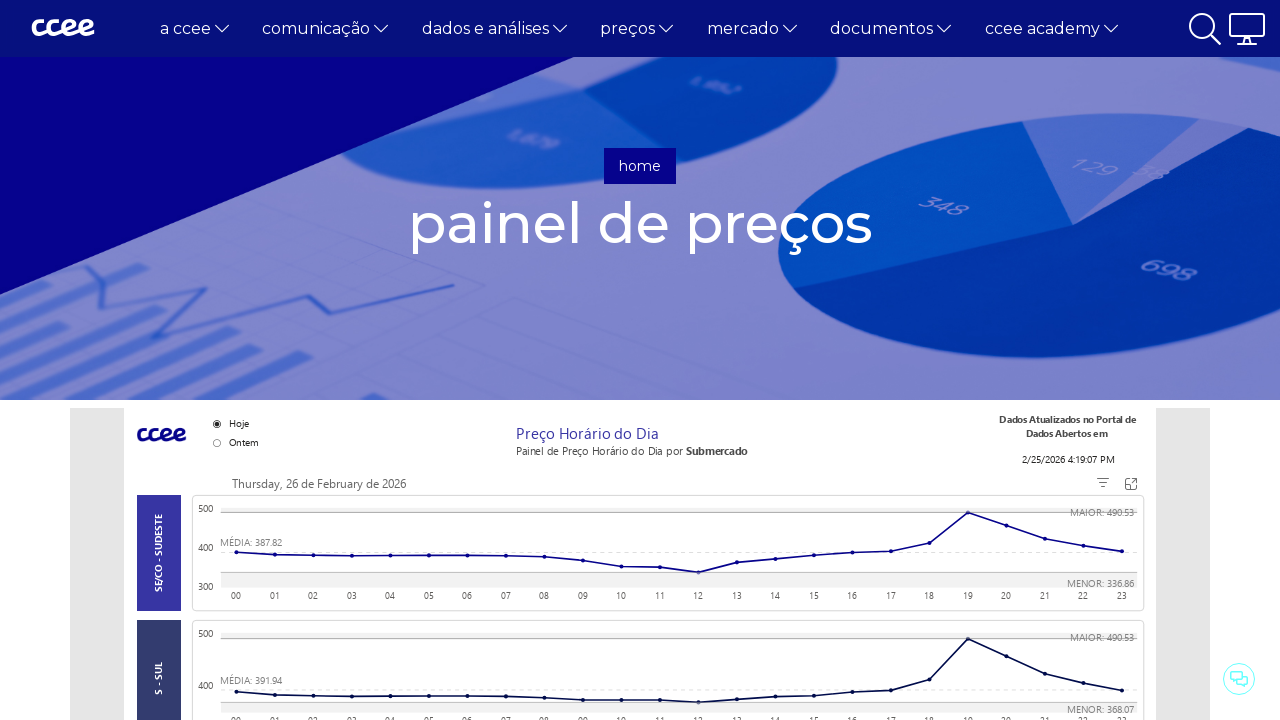

Filled initial date with 2024-01-14 on #inputInitialDate
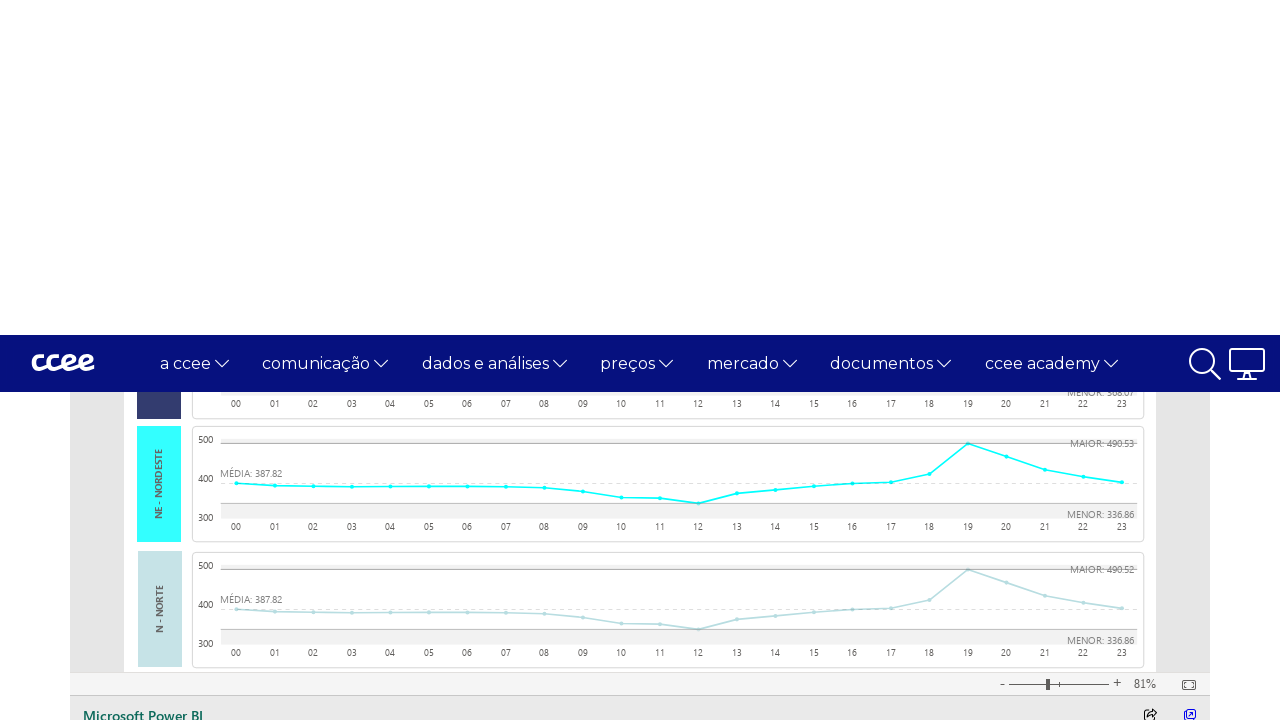

Filled final date with 2024-01-15 on #inputFinalDate
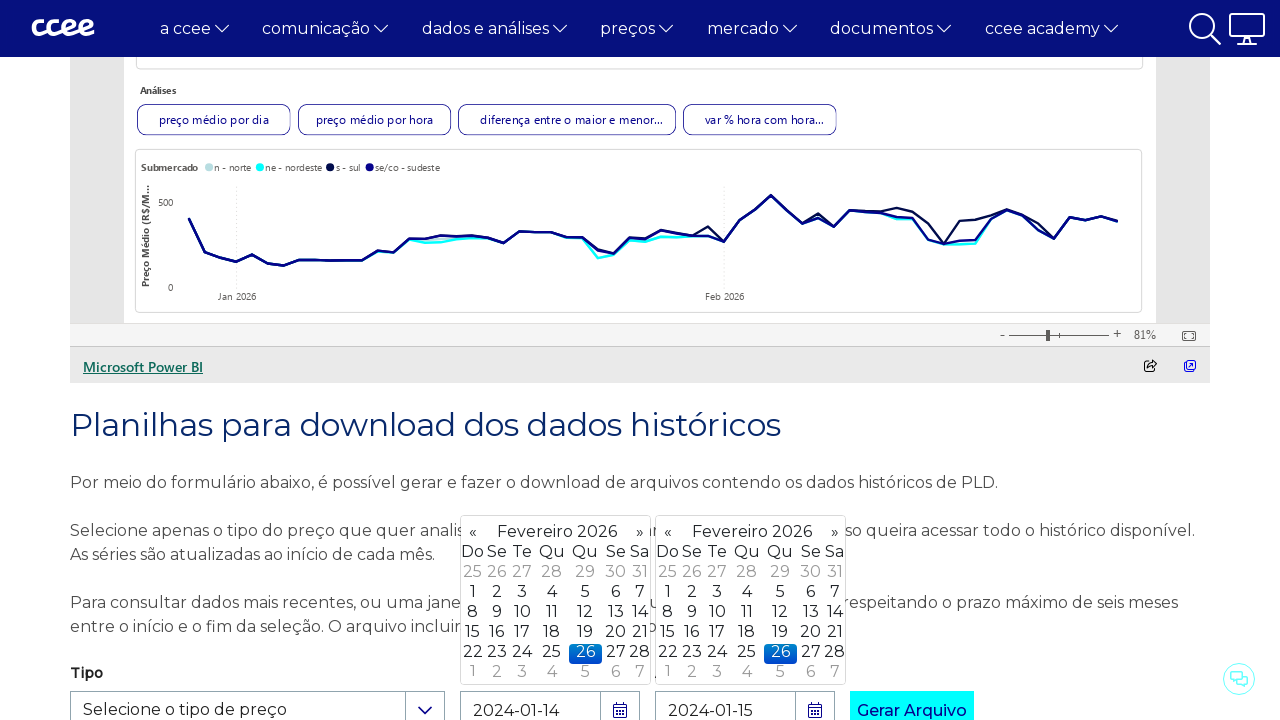

Opened price type dropdown menu on #tipoPreco
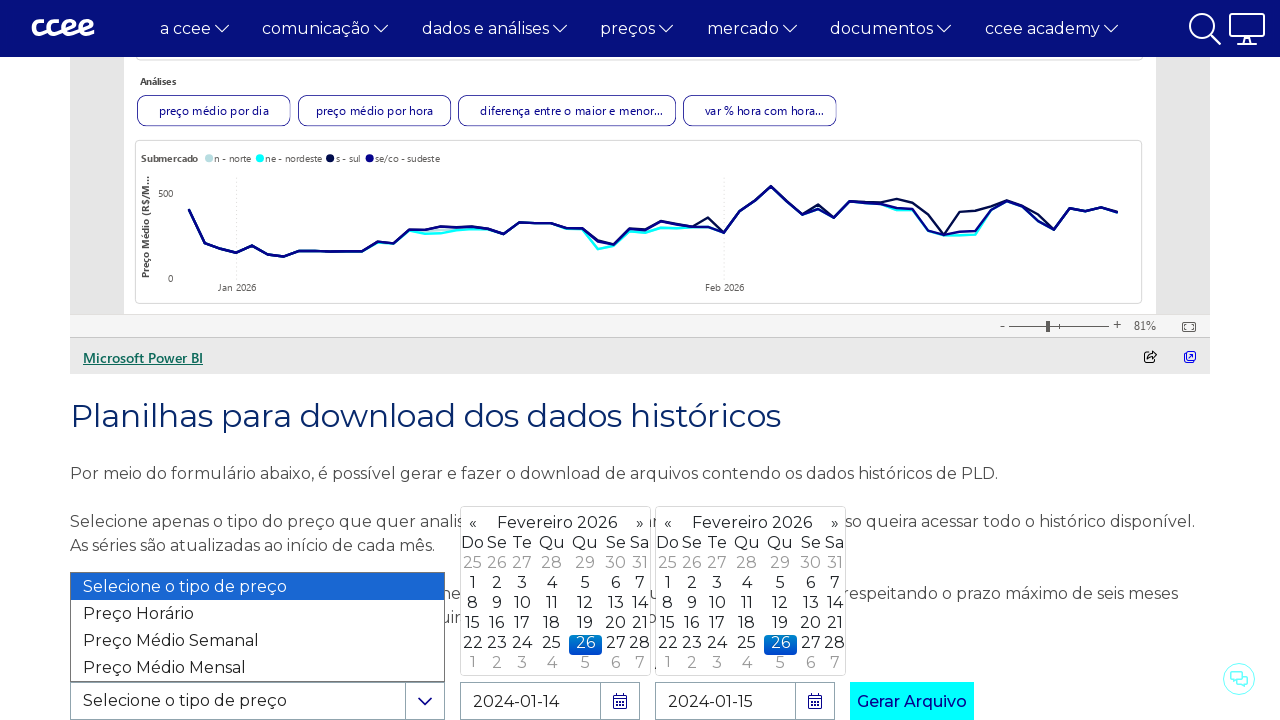

Navigated down one option in price type dropdown on #tipoPreco
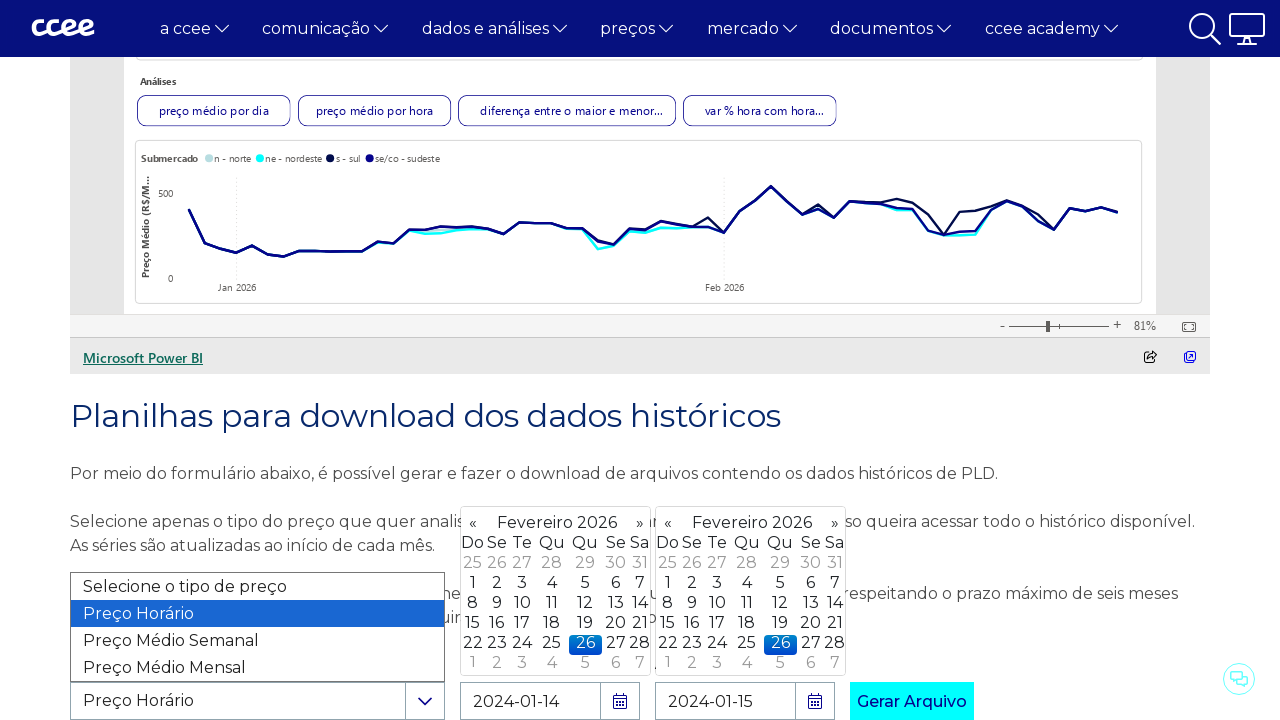

Selected second price type option from dropdown on #tipoPreco
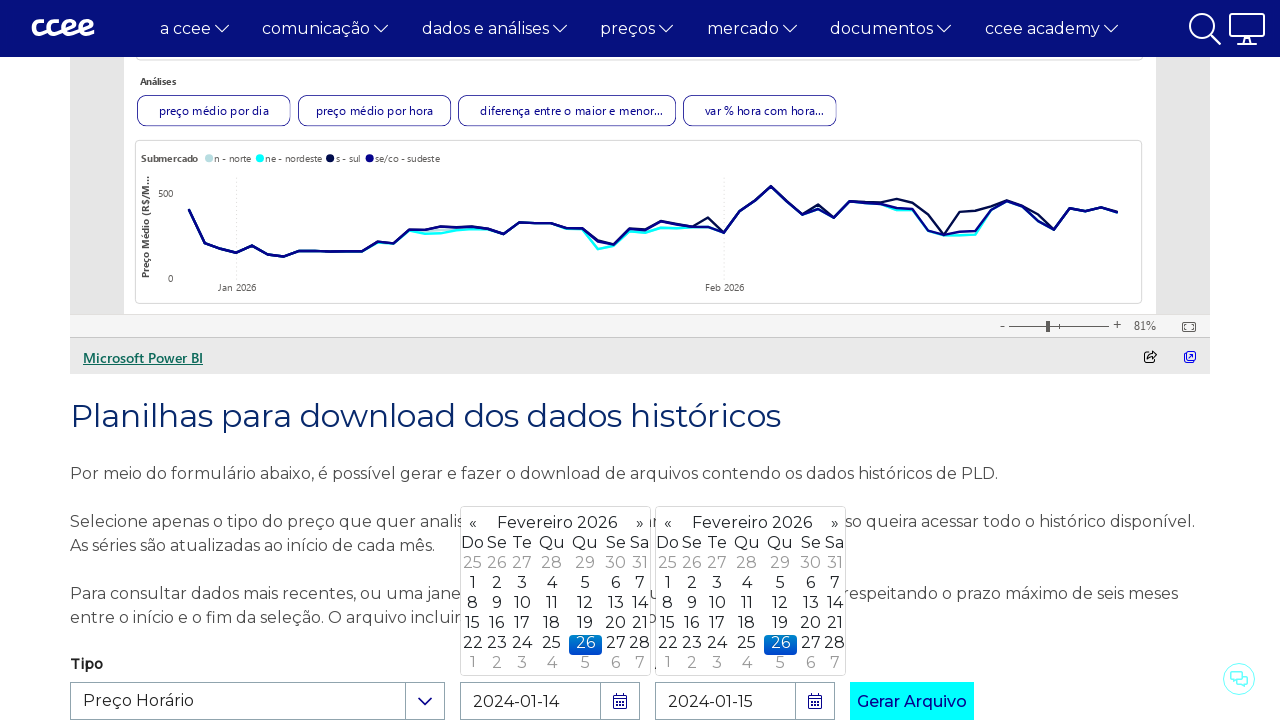

Submitted price filter with selected date range and price type on #filtrarHistoricoPreco
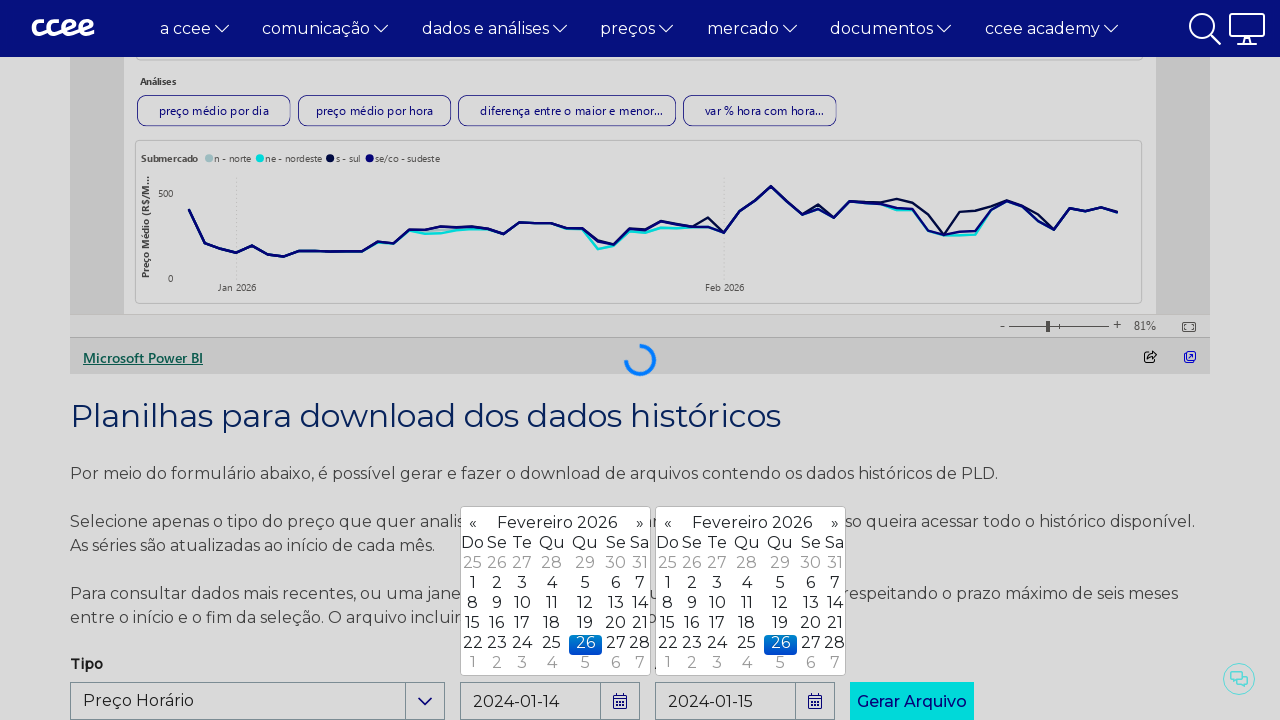

Waited 10 seconds for download to complete
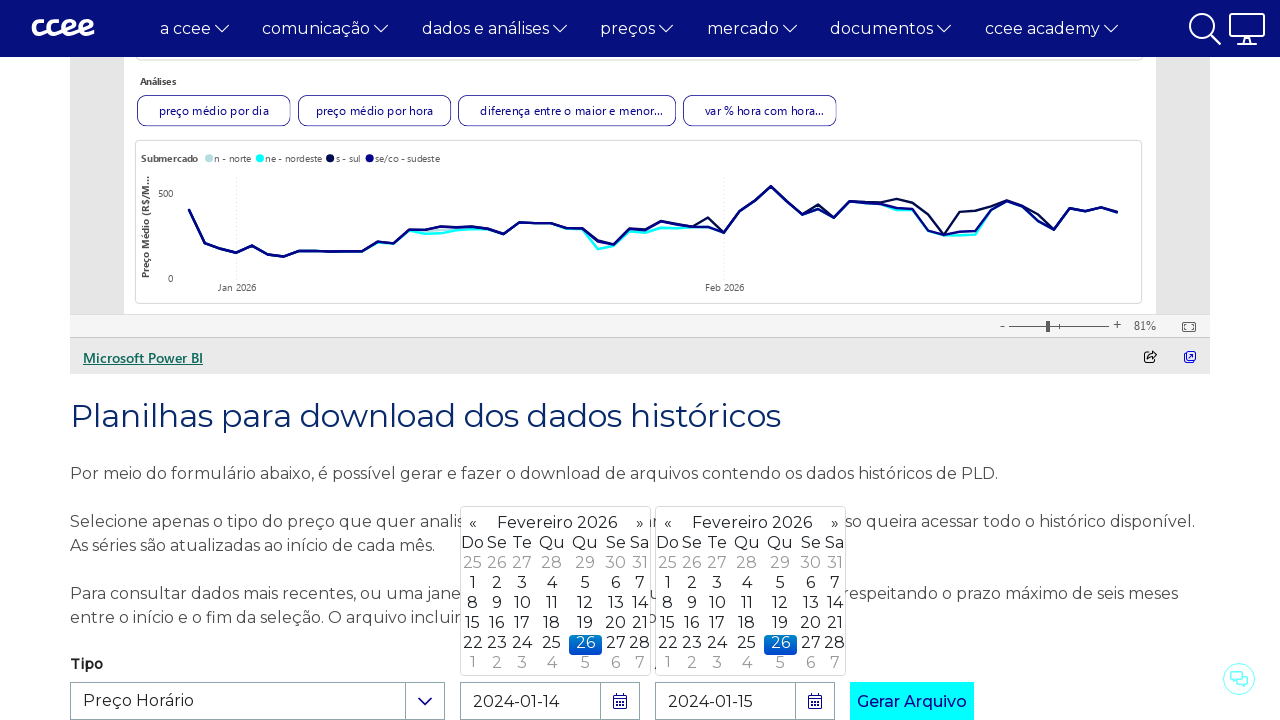

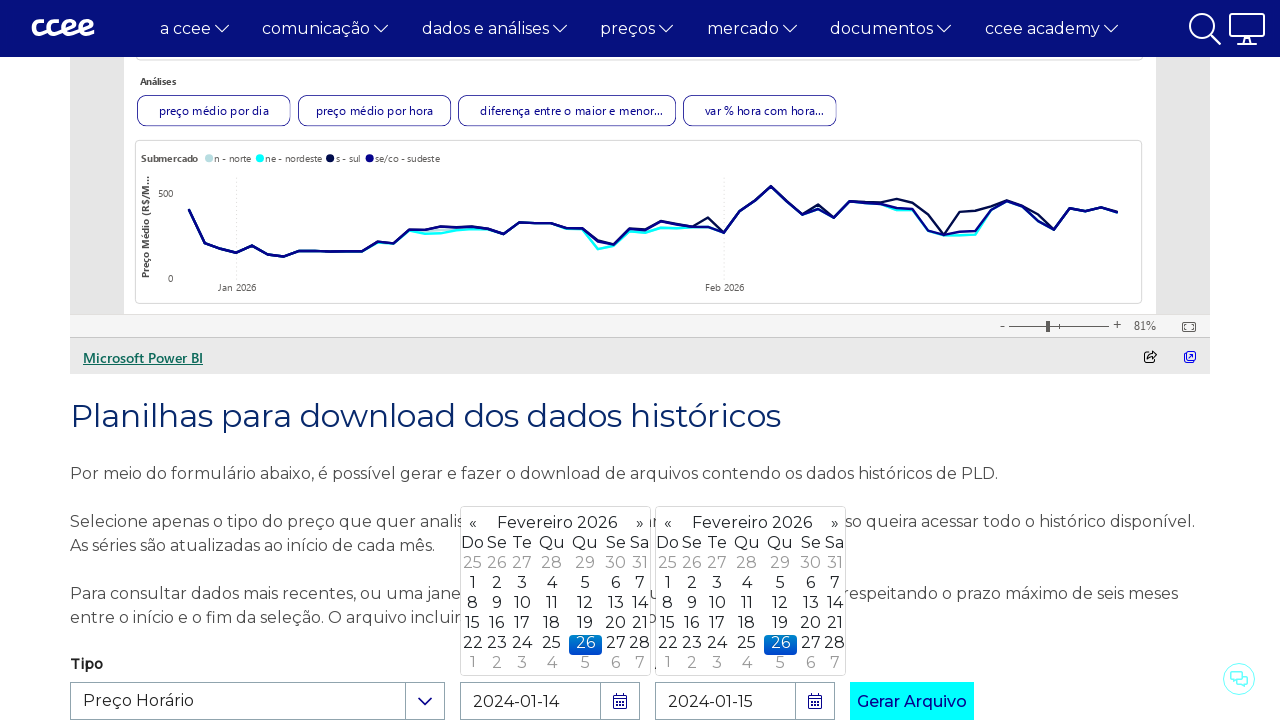